Tests right-click context menu interaction on the Downloads link and navigates through context menu options using keyboard navigation (Page Down and Enter keys)

Starting URL: https://www.selenium.dev/

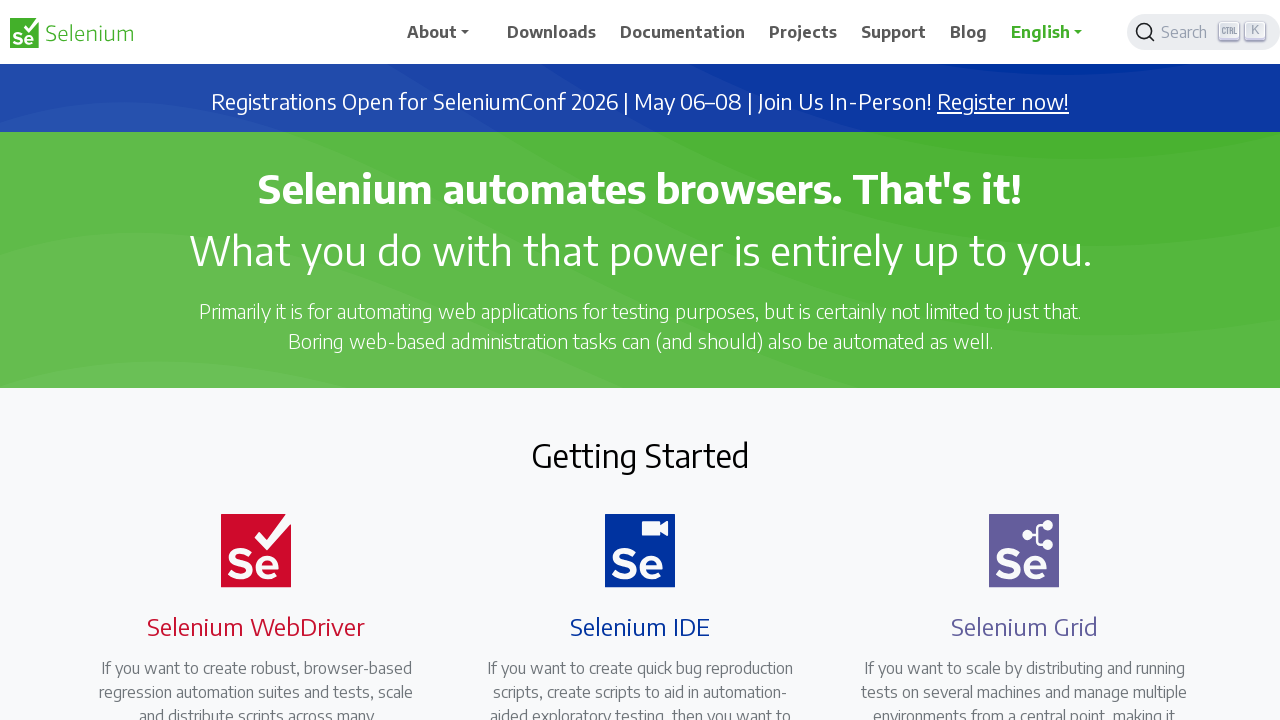

Right-clicked on Downloads link to open context menu at (552, 32) on //span[text()='Downloads']
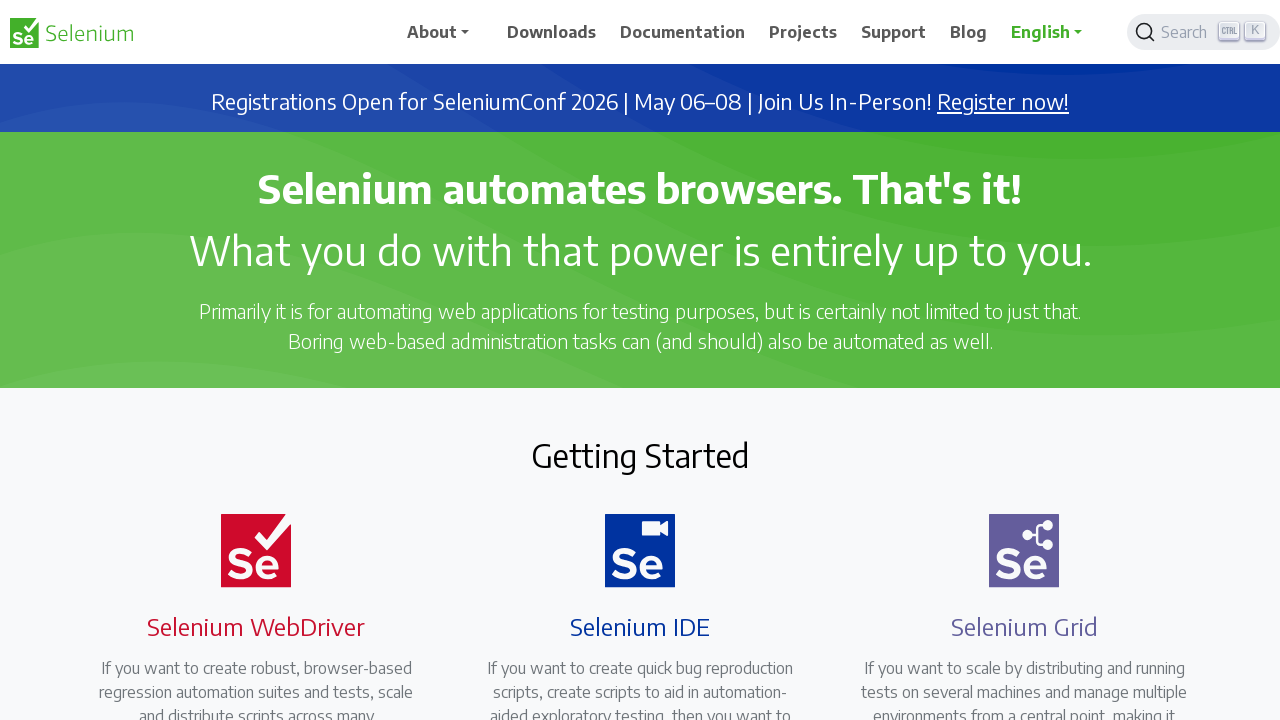

Pressed Page Down key 1 times to navigate context menu
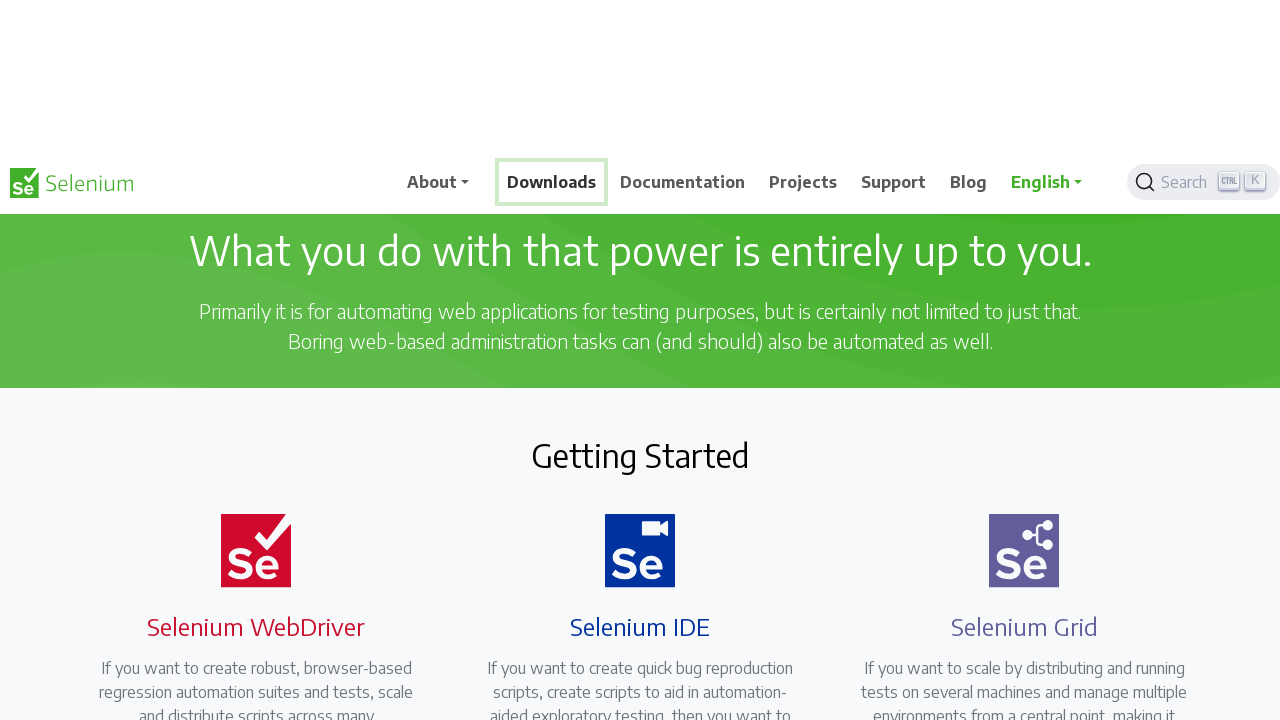

Waited 500ms after Page Down press 1
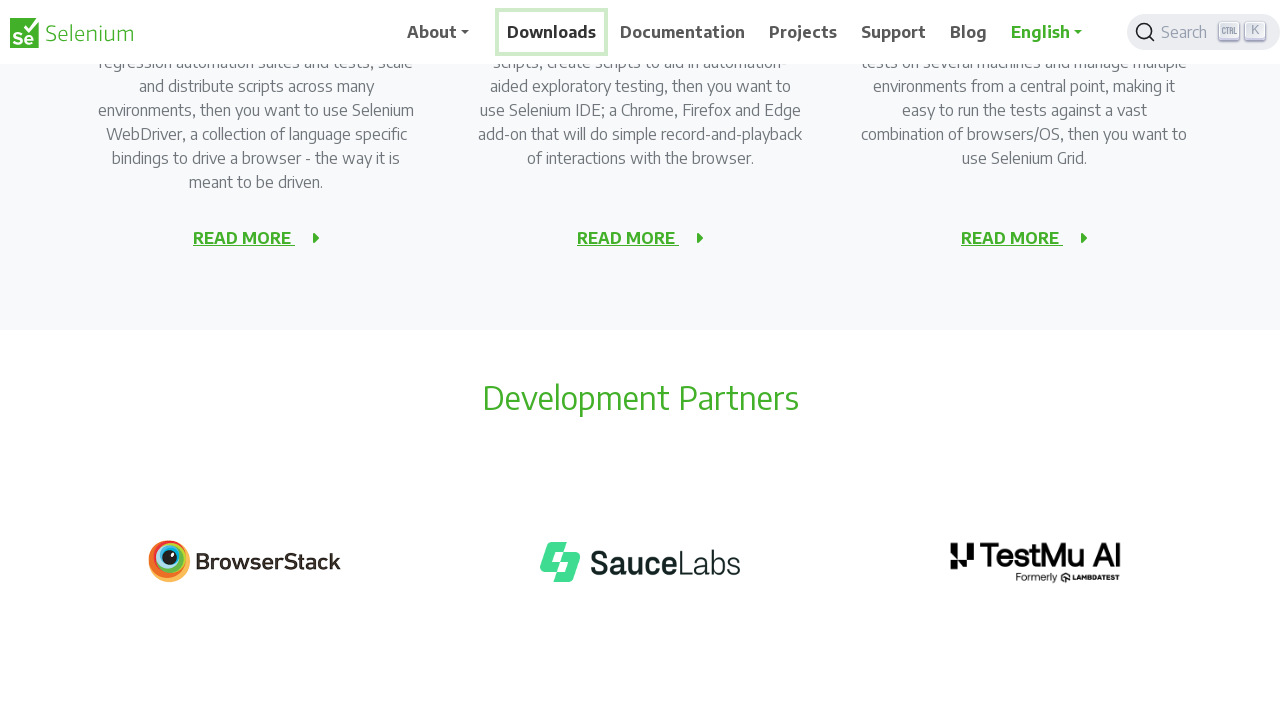

Pressed Page Down key 2 times to navigate context menu
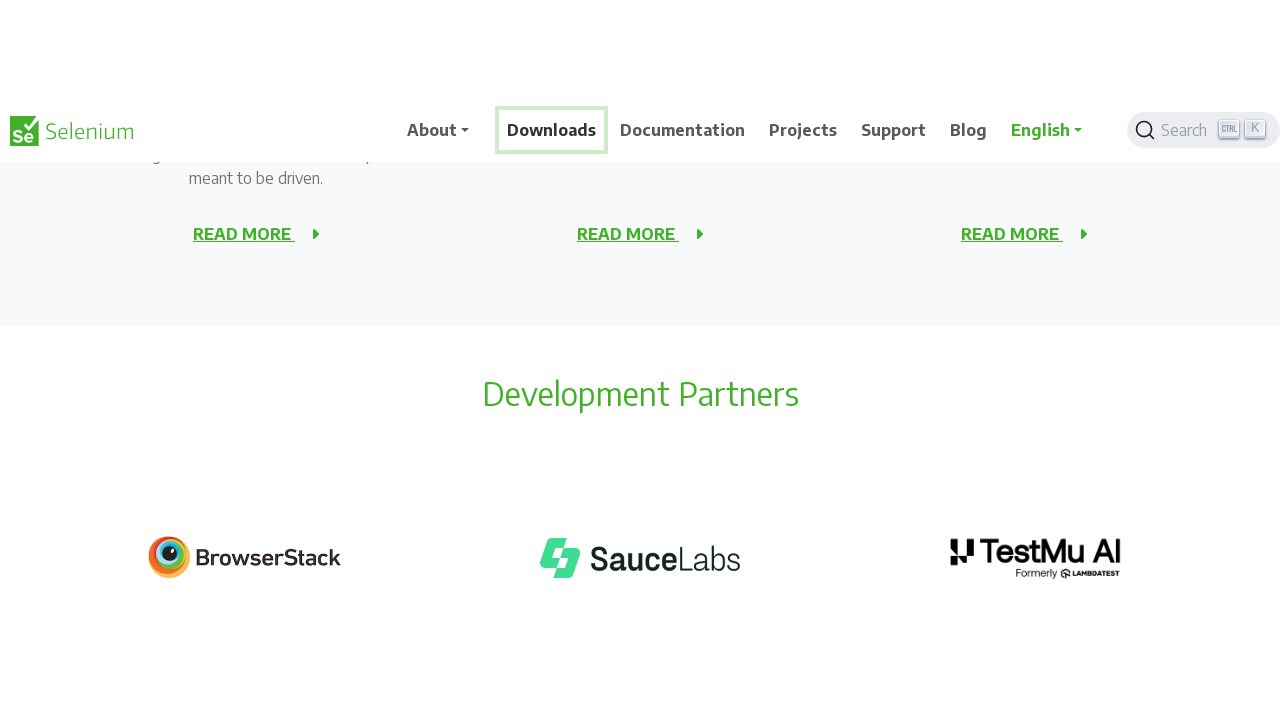

Waited 500ms after Page Down press 2
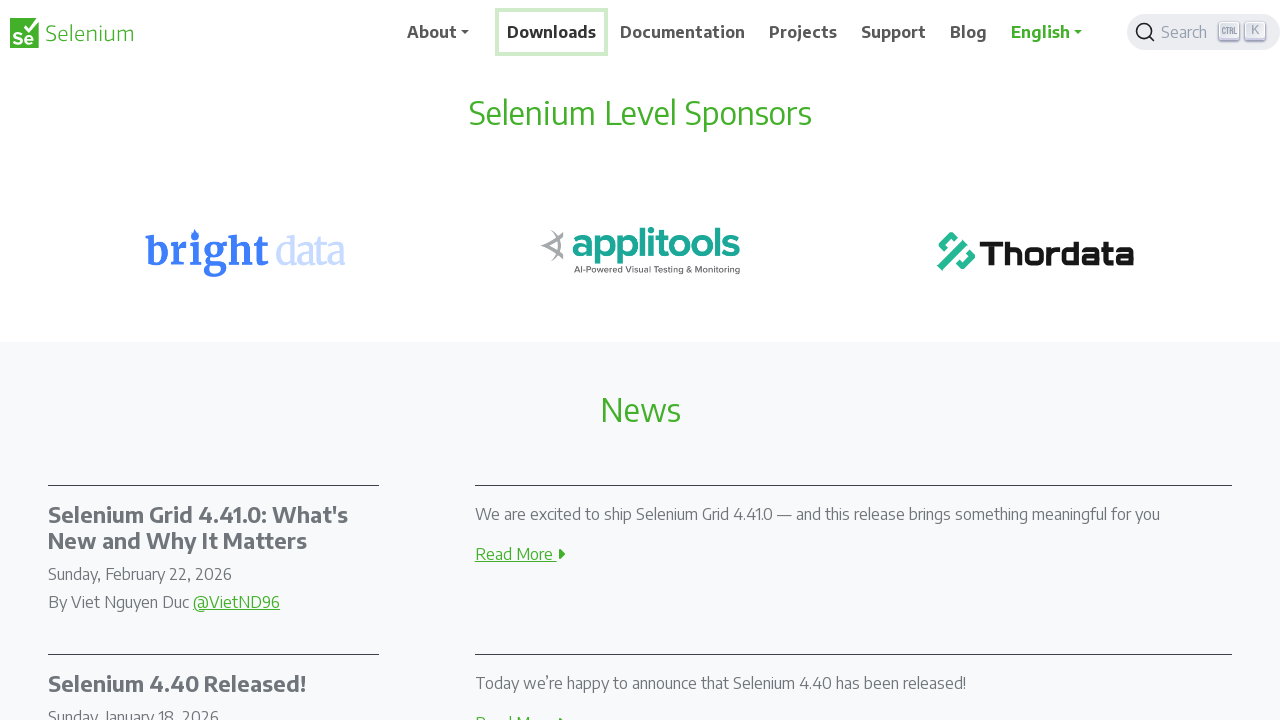

Pressed Page Down key 3 times to navigate context menu
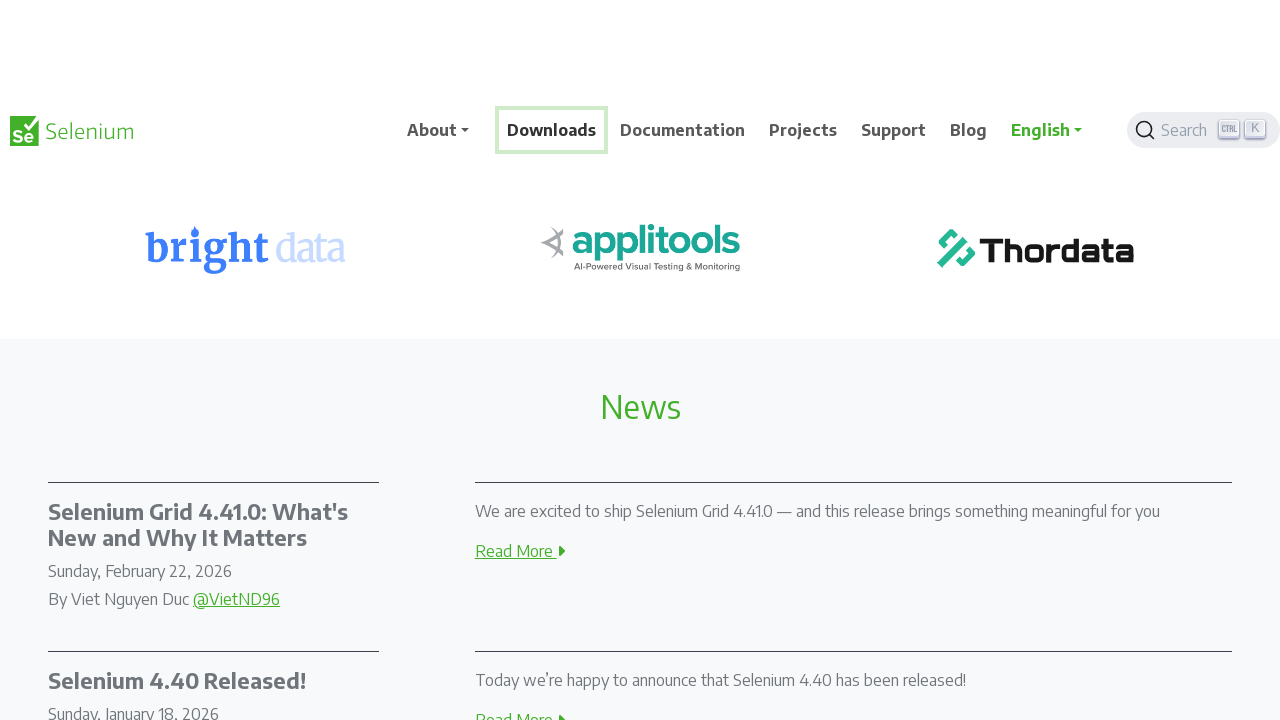

Waited 500ms after Page Down press 3
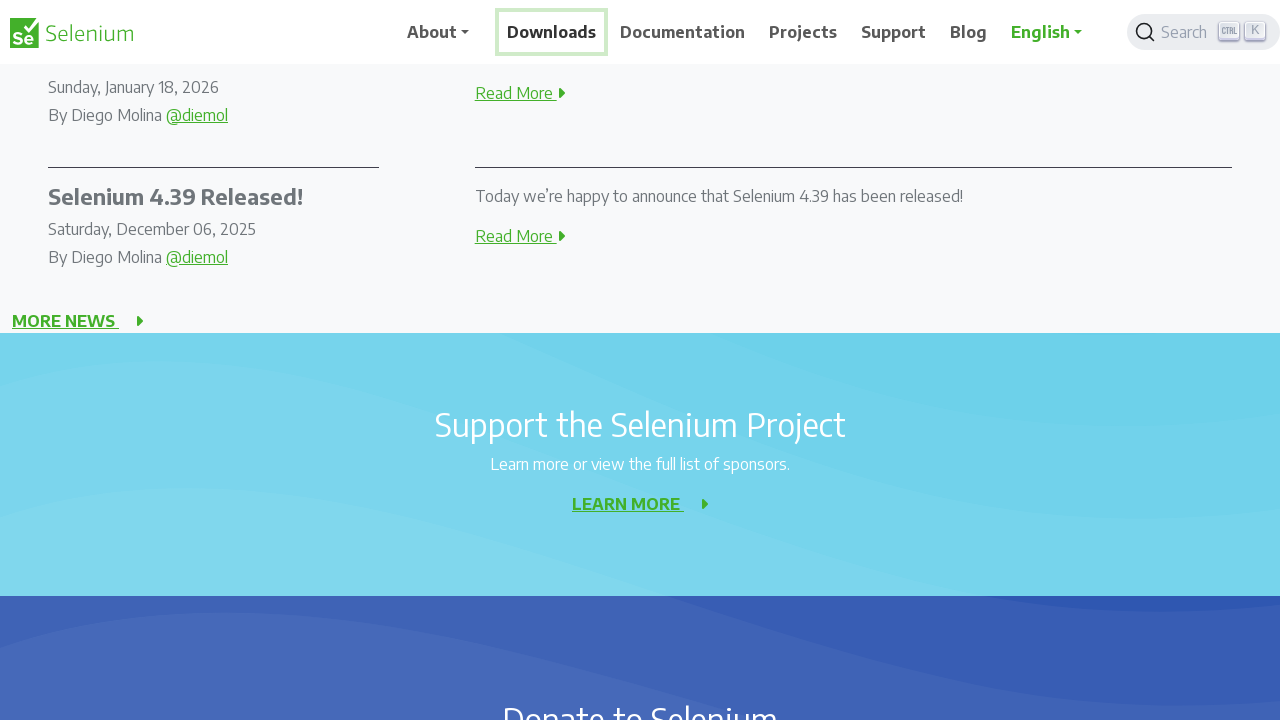

Pressed Page Down key 4 times to navigate context menu
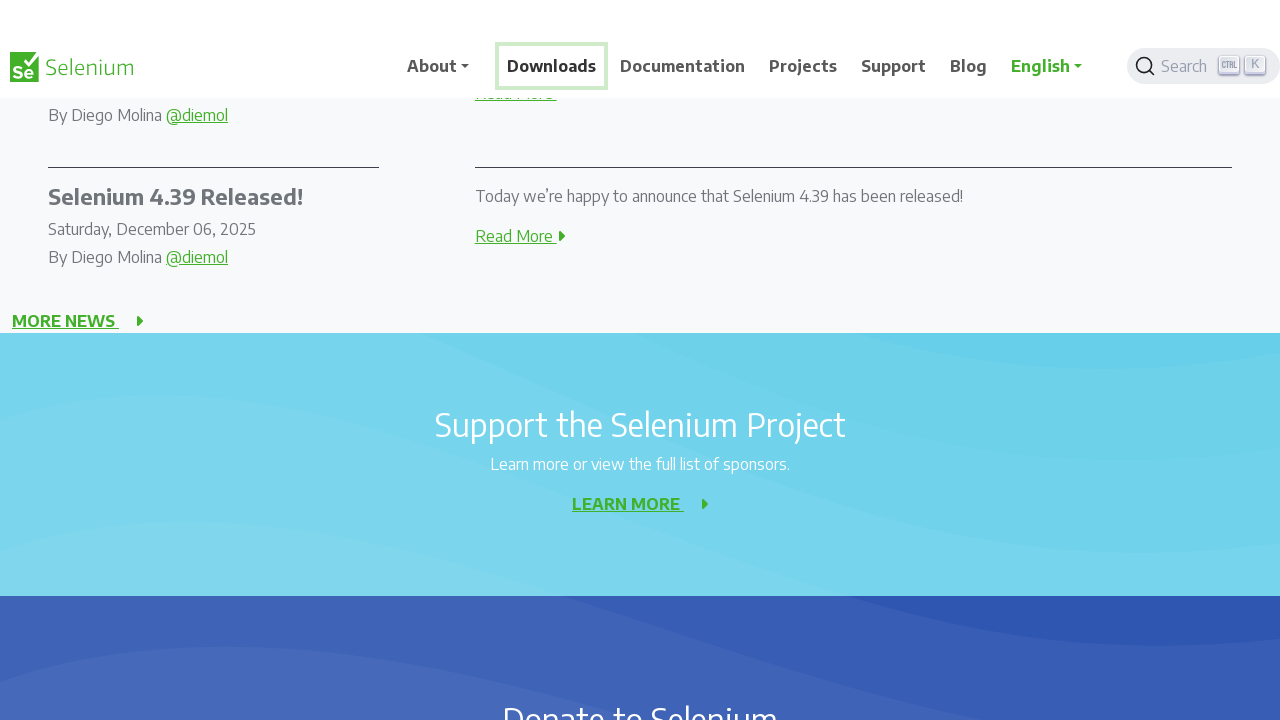

Waited 500ms after Page Down press 4
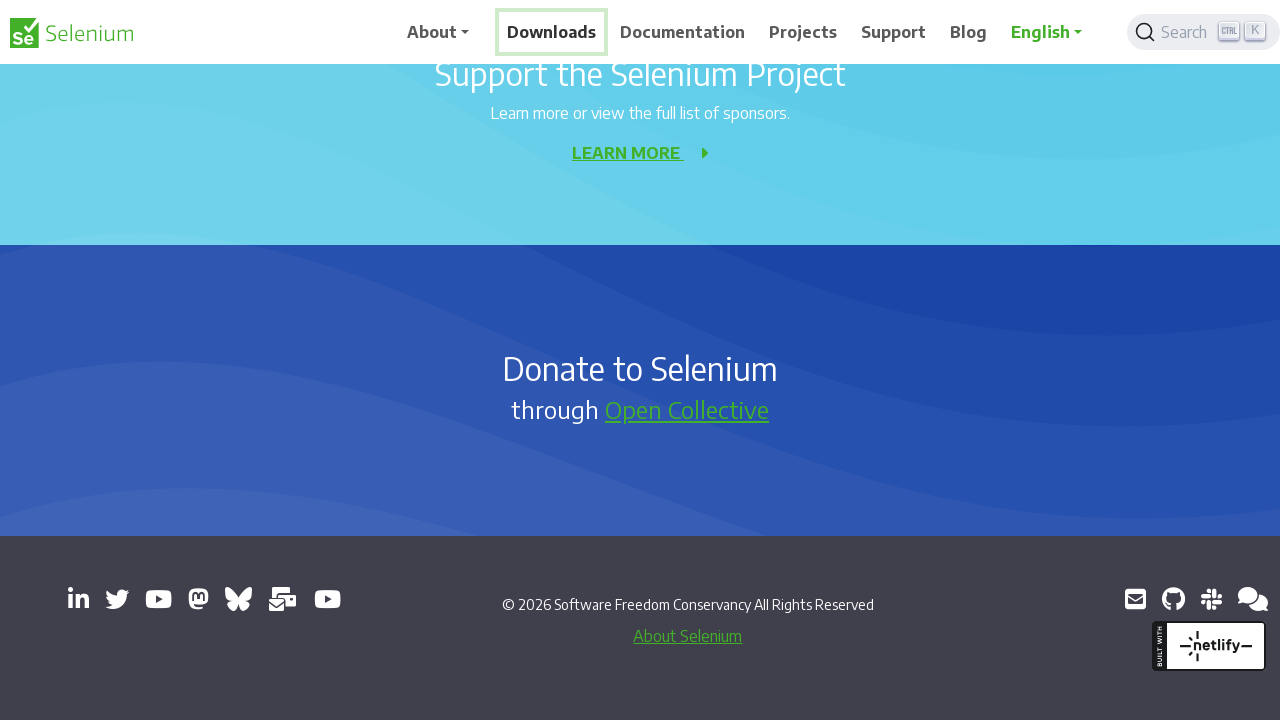

Pressed Page Down key 5 times to navigate context menu
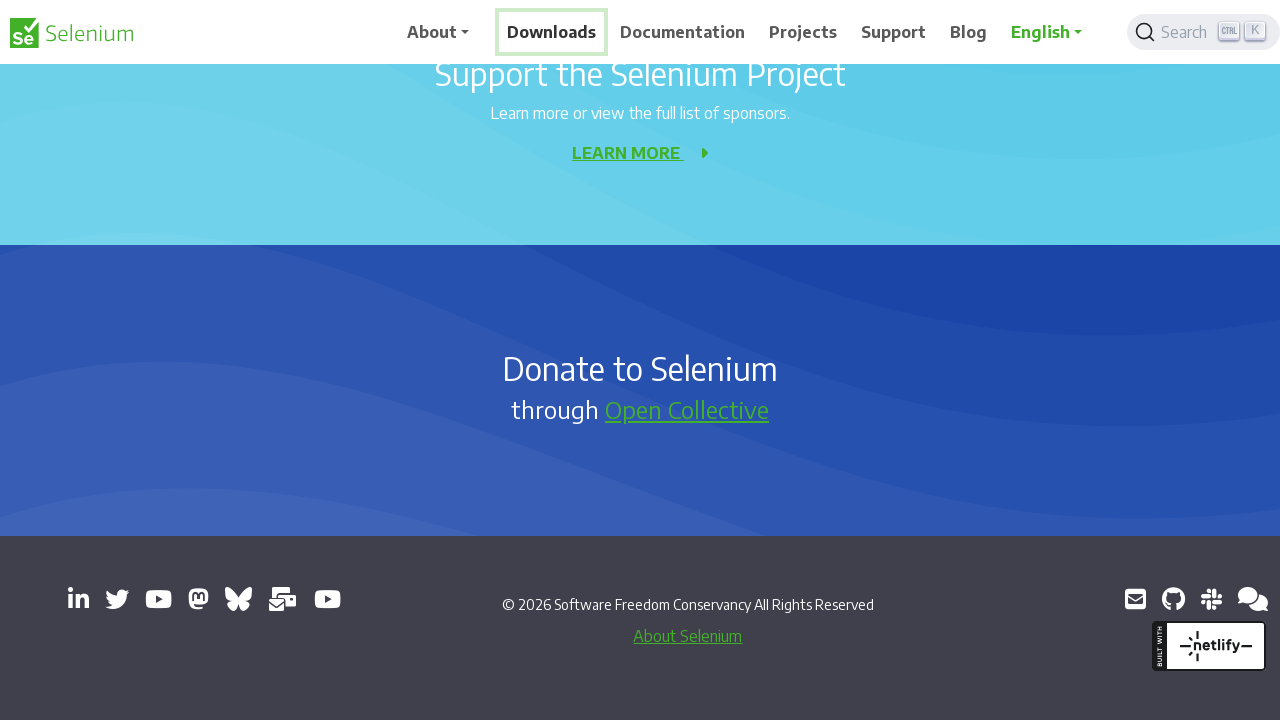

Waited 500ms after Page Down press 5
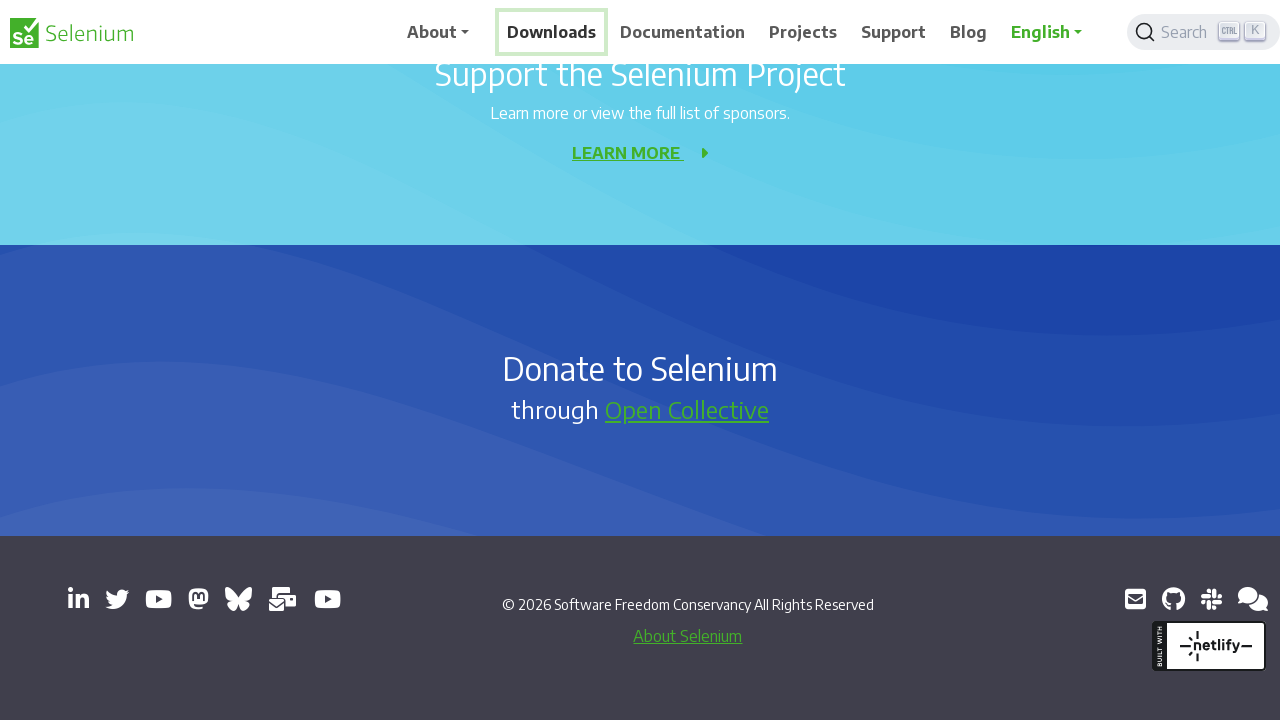

Pressed Page Down key 6 times to navigate context menu
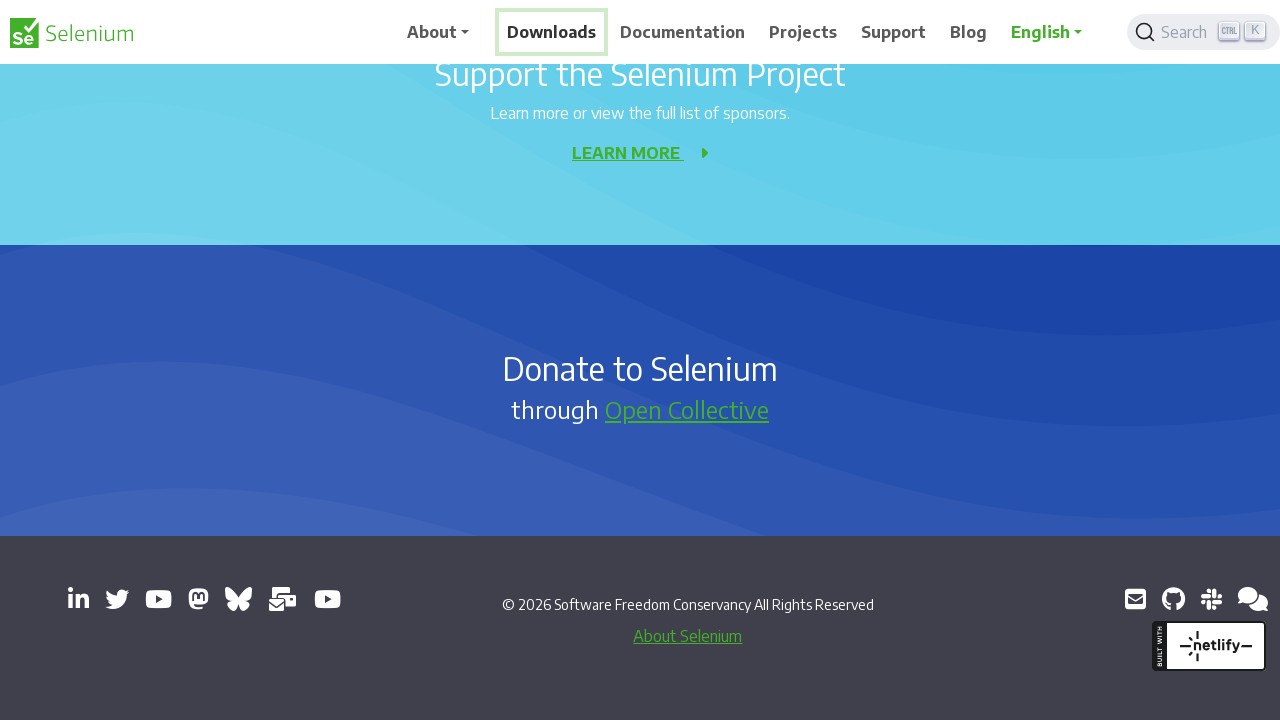

Waited 500ms after Page Down press 6
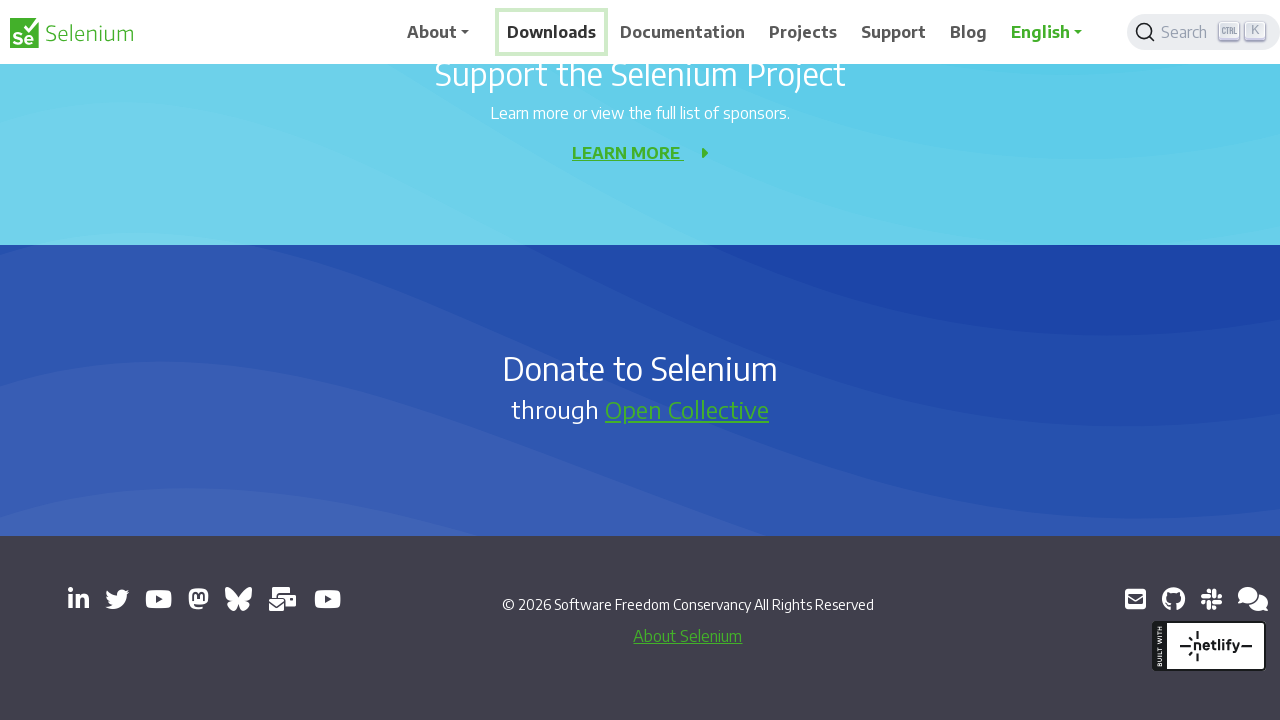

Pressed Enter to select the highlighted context menu option
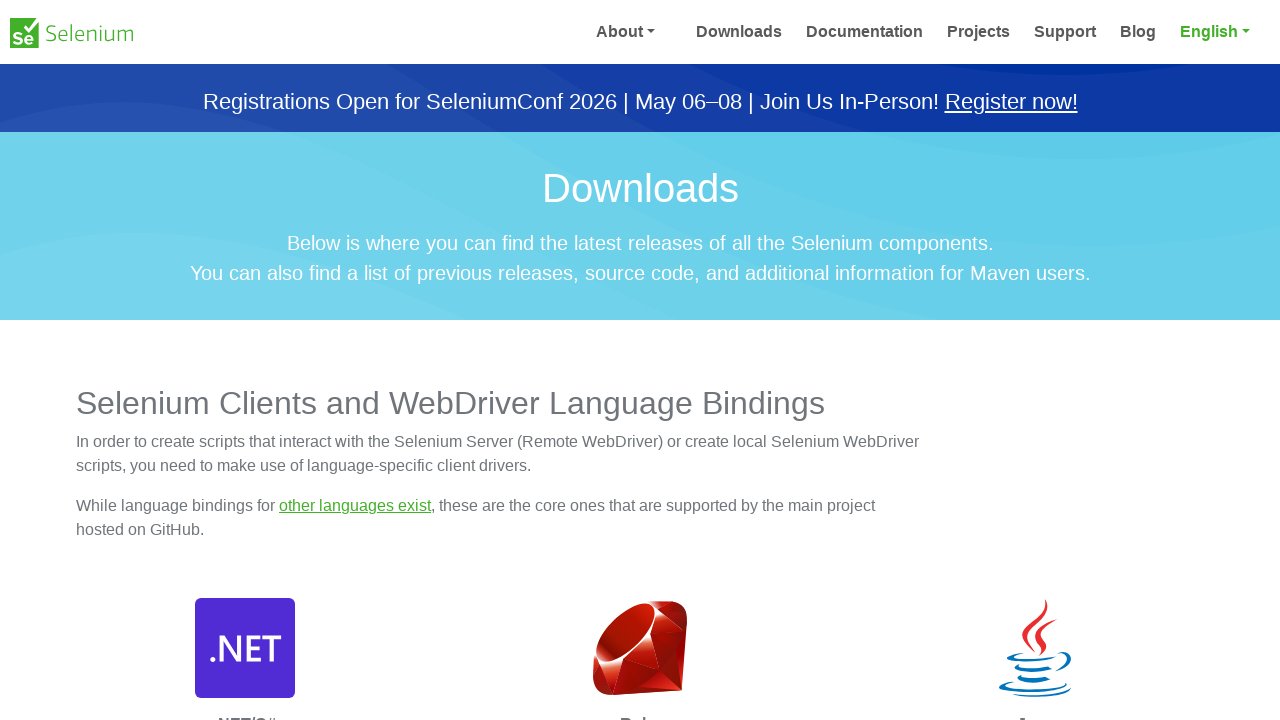

Waited 2000ms for navigation or action to complete
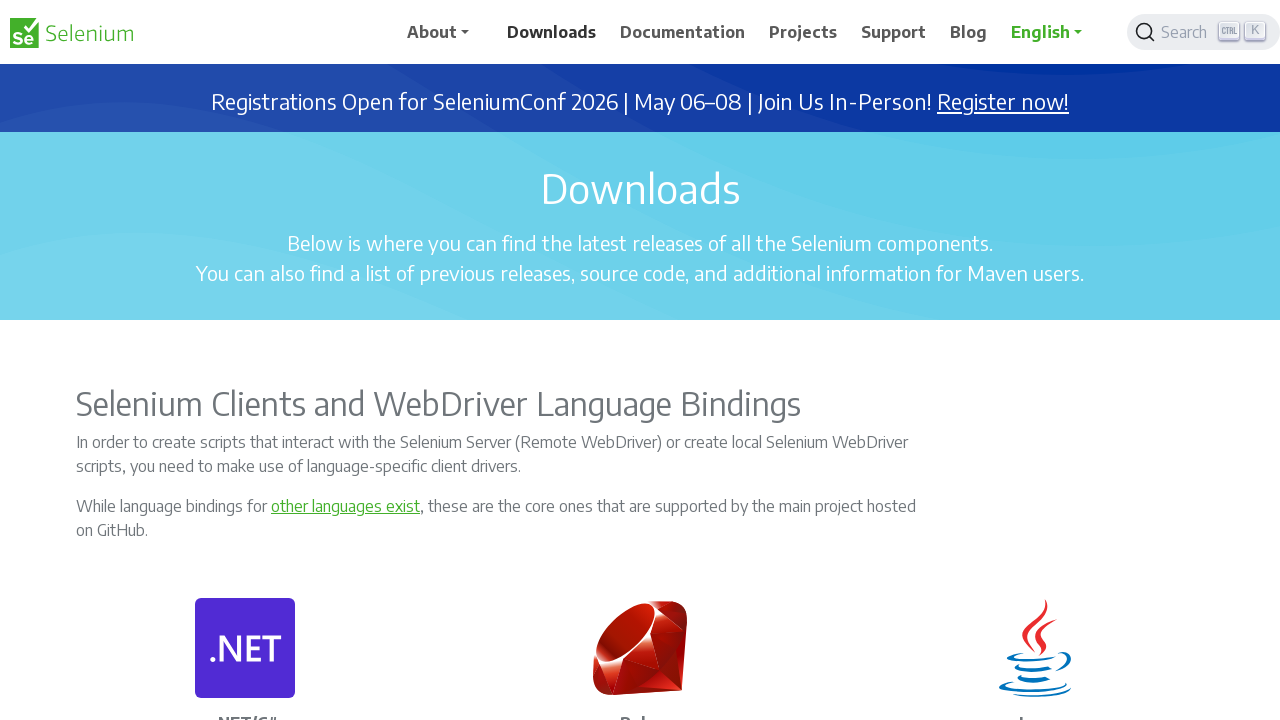

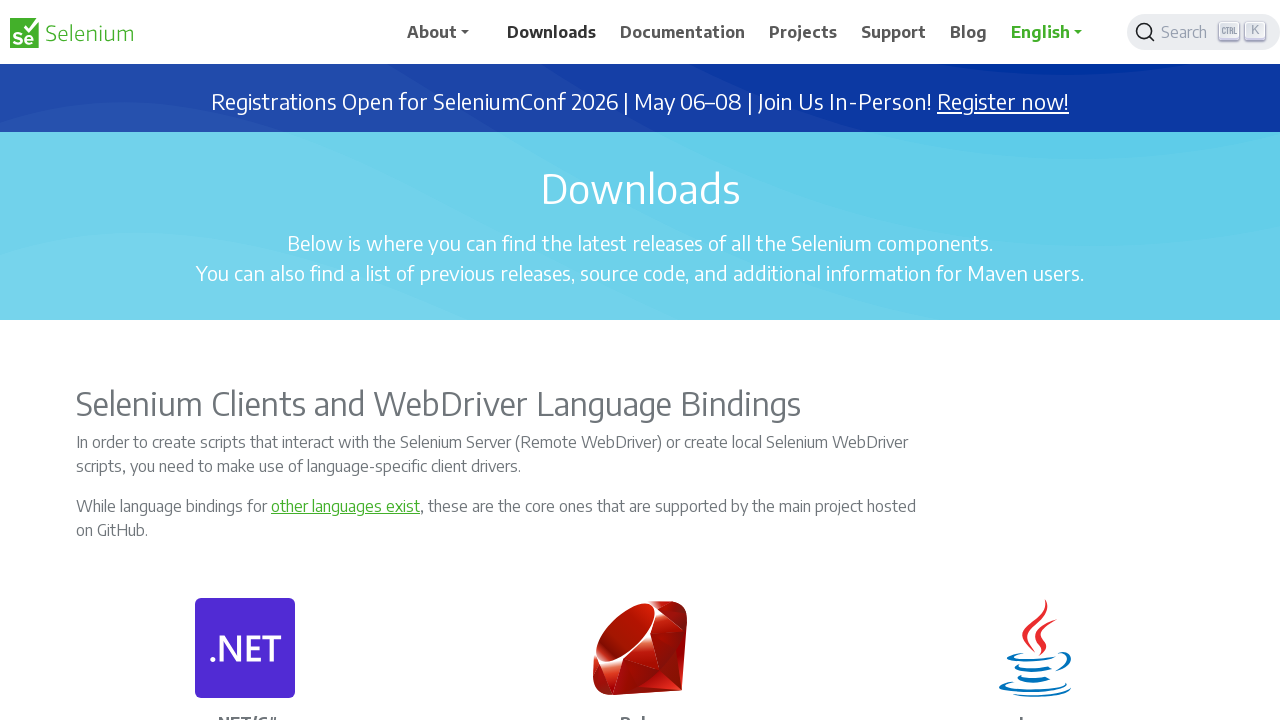